Tests that edits are cancelled when pressing Escape key

Starting URL: https://demo.playwright.dev/todomvc

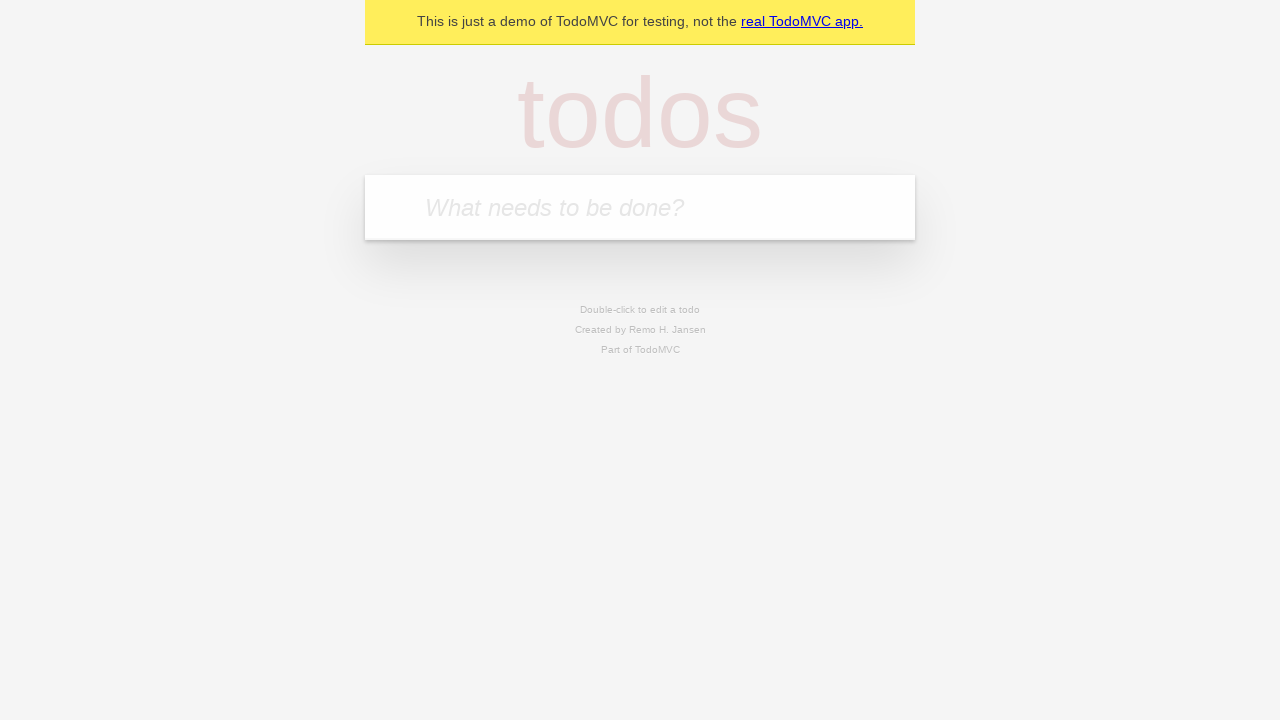

Filled new todo field with 'buy some cheese' on .new-todo
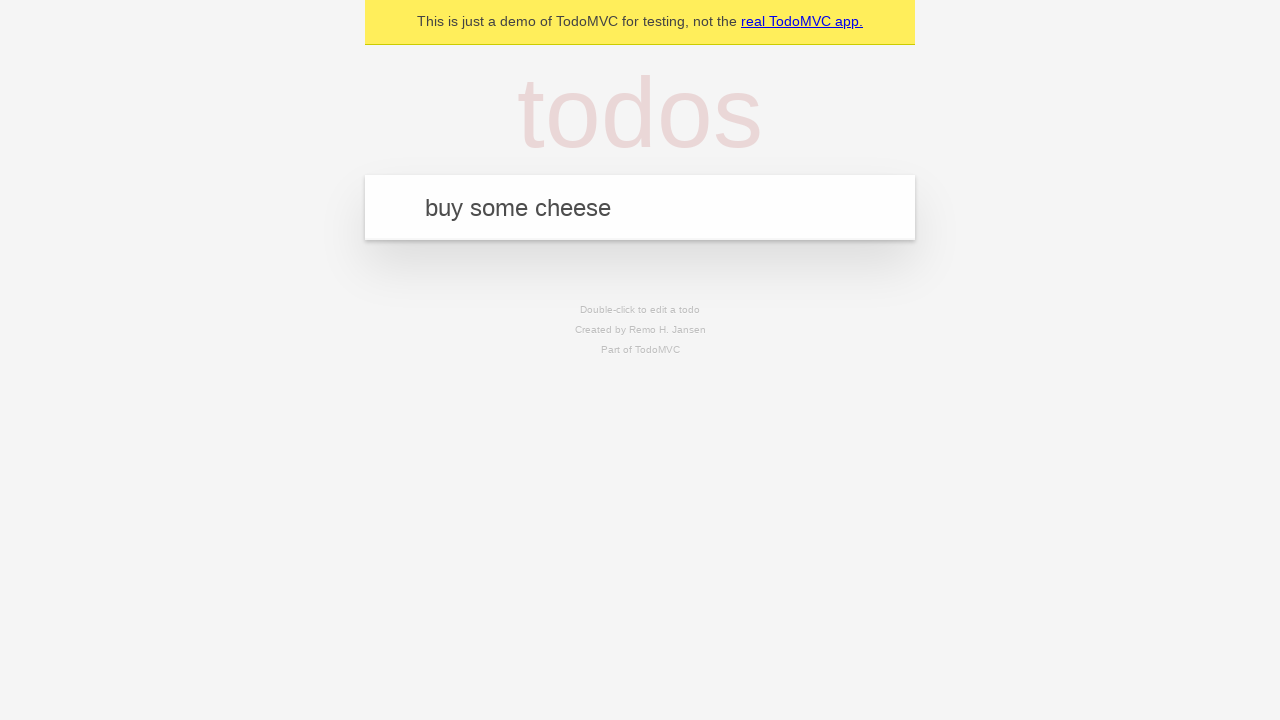

Pressed Enter to create first todo on .new-todo
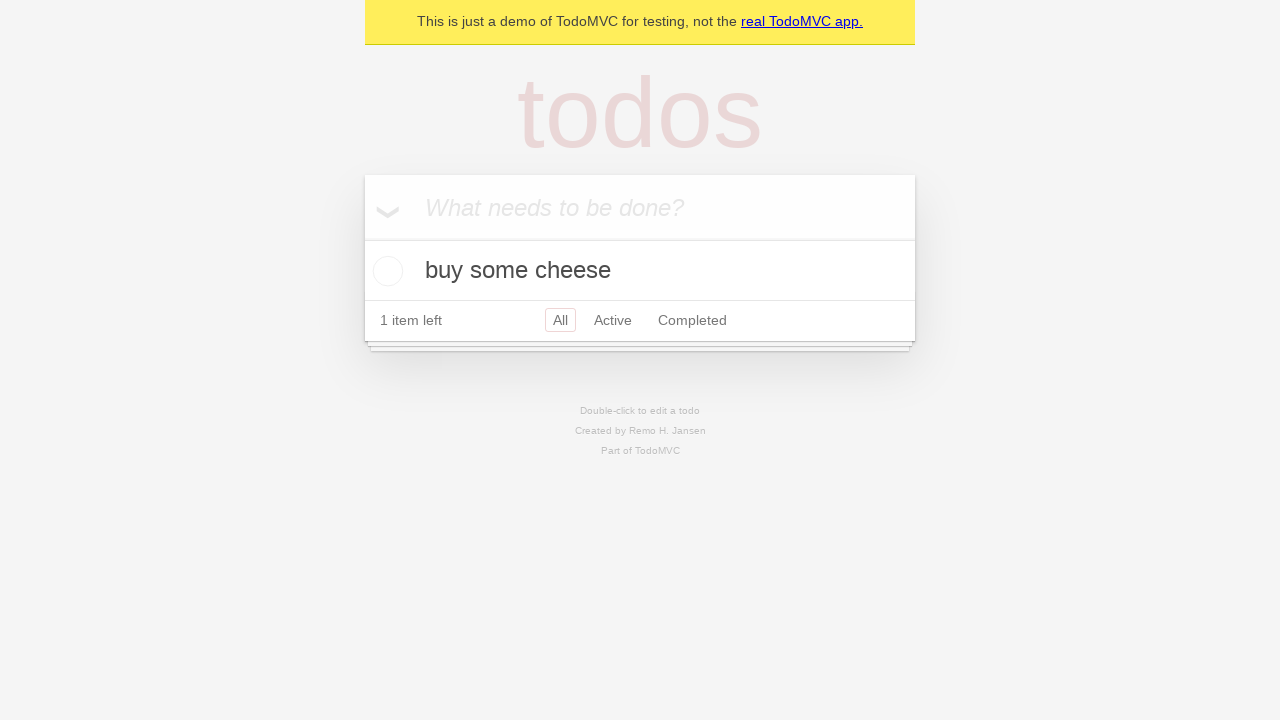

Filled new todo field with 'feed the cat' on .new-todo
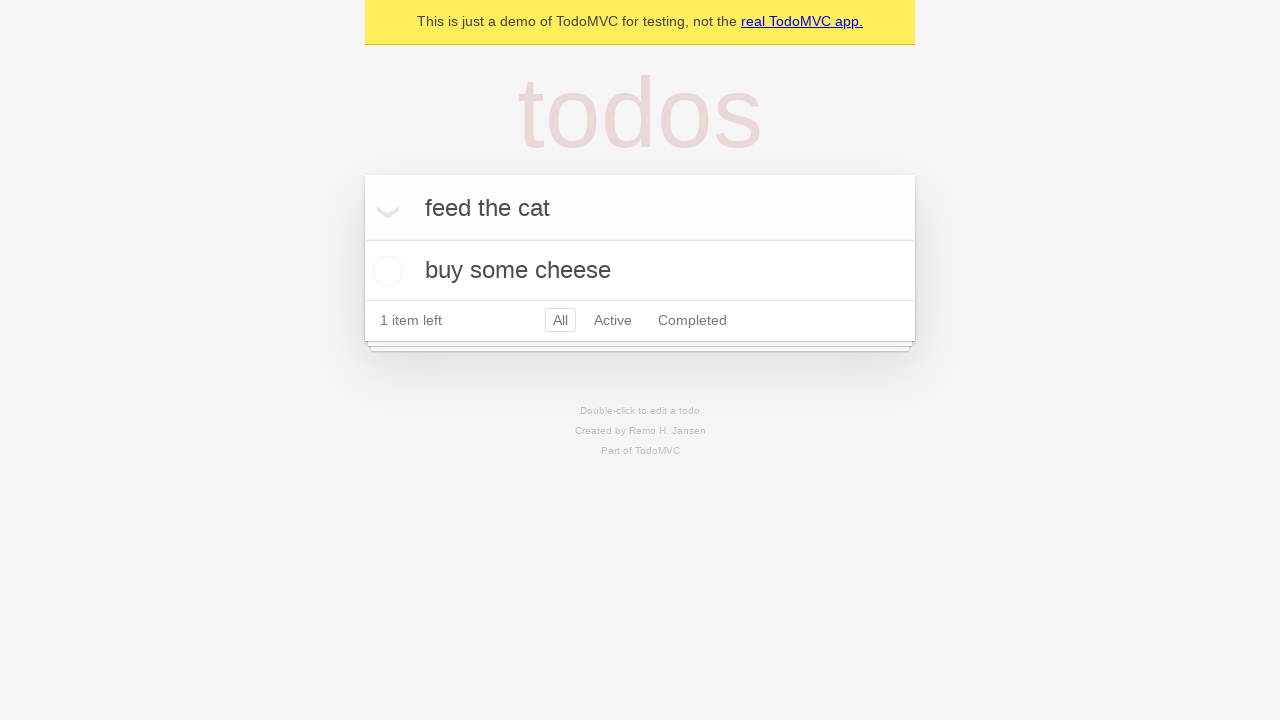

Pressed Enter to create second todo on .new-todo
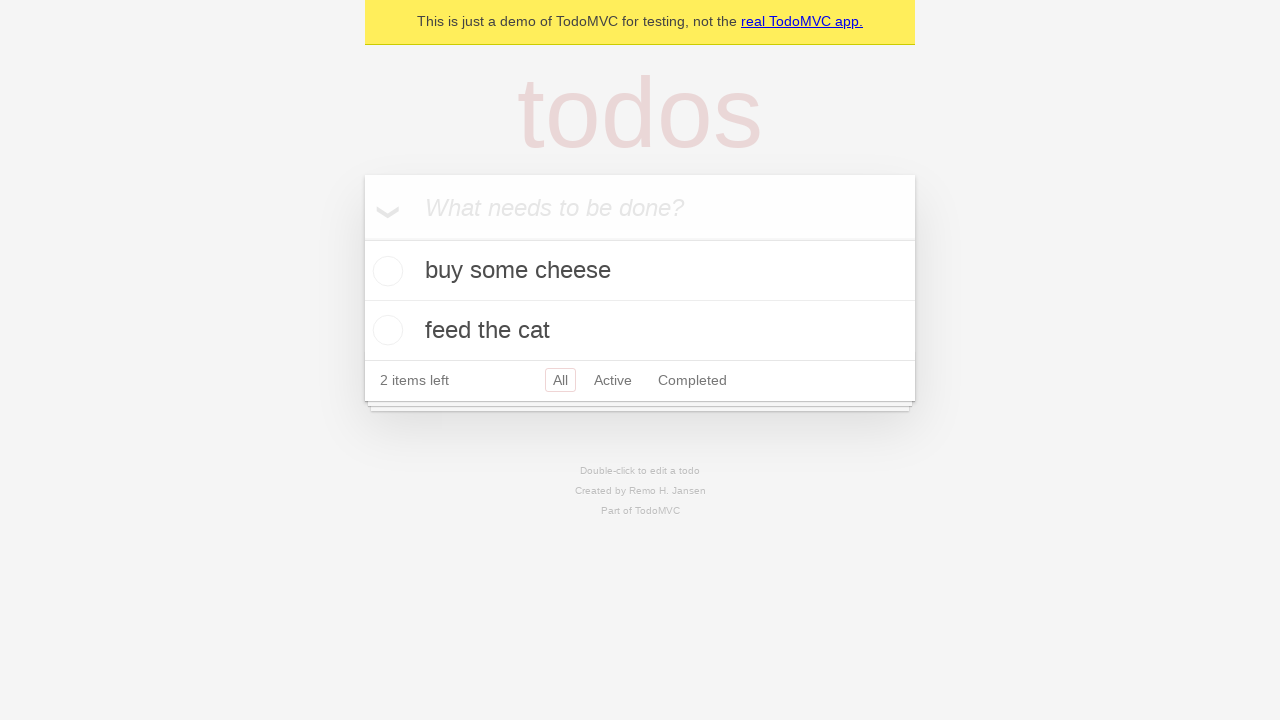

Filled new todo field with 'book a doctors appointment' on .new-todo
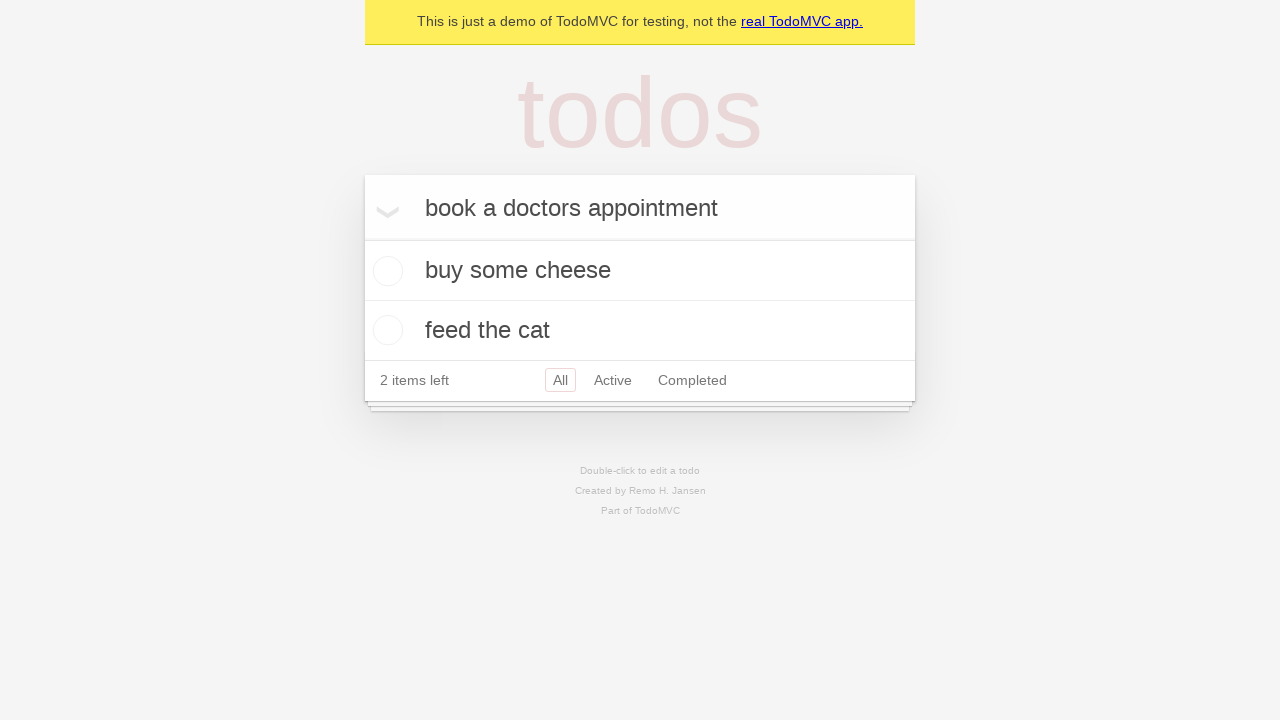

Pressed Enter to create third todo on .new-todo
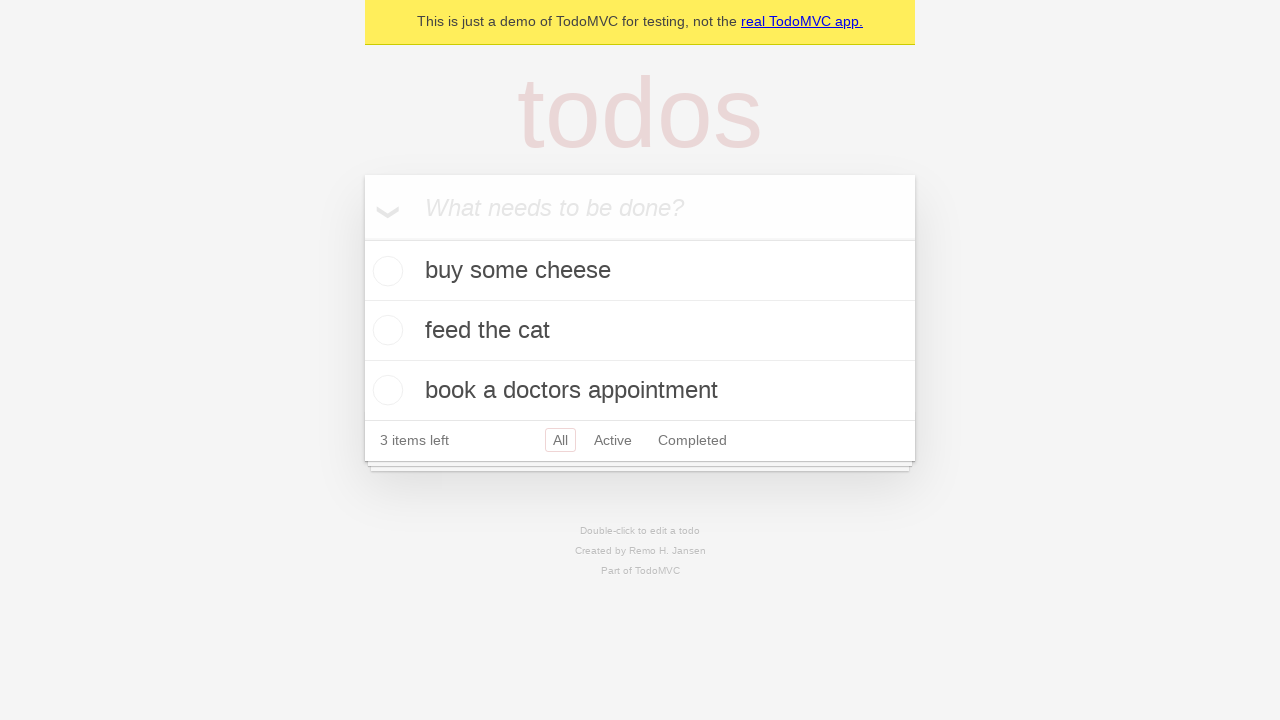

All 3 todos loaded in the list
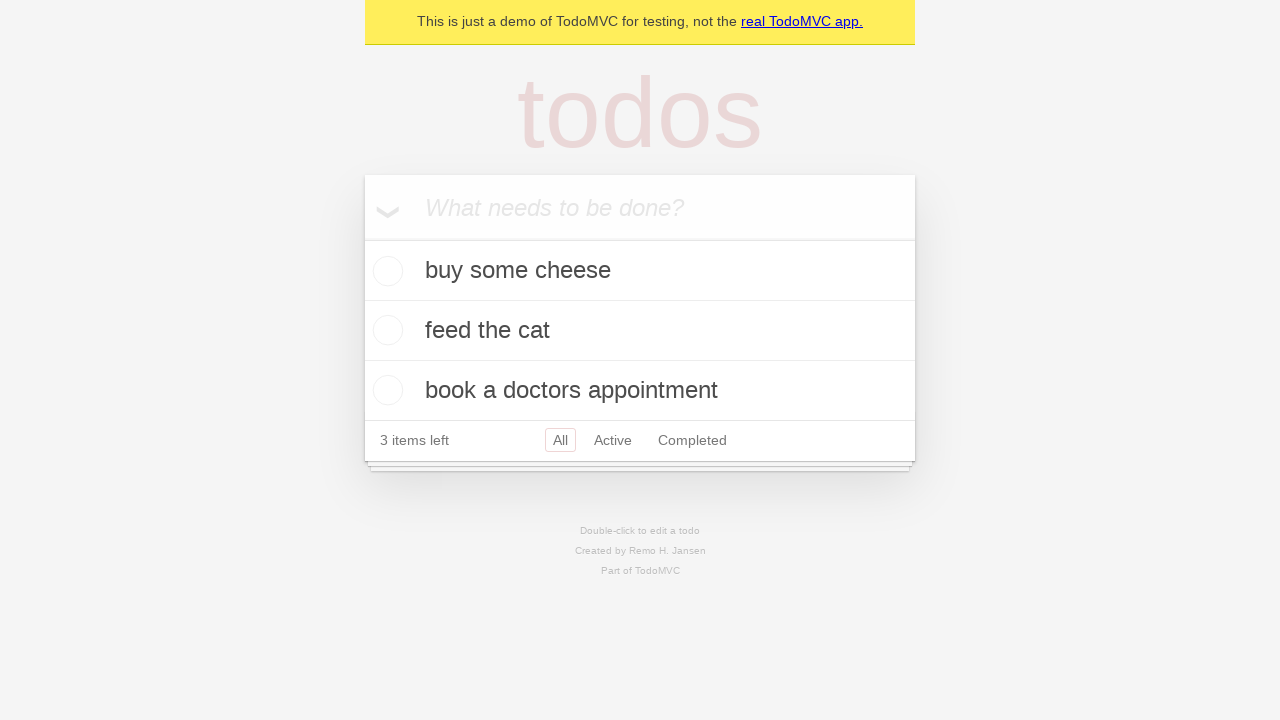

Double-clicked second todo to enter edit mode at (640, 331) on .todo-list li >> nth=1
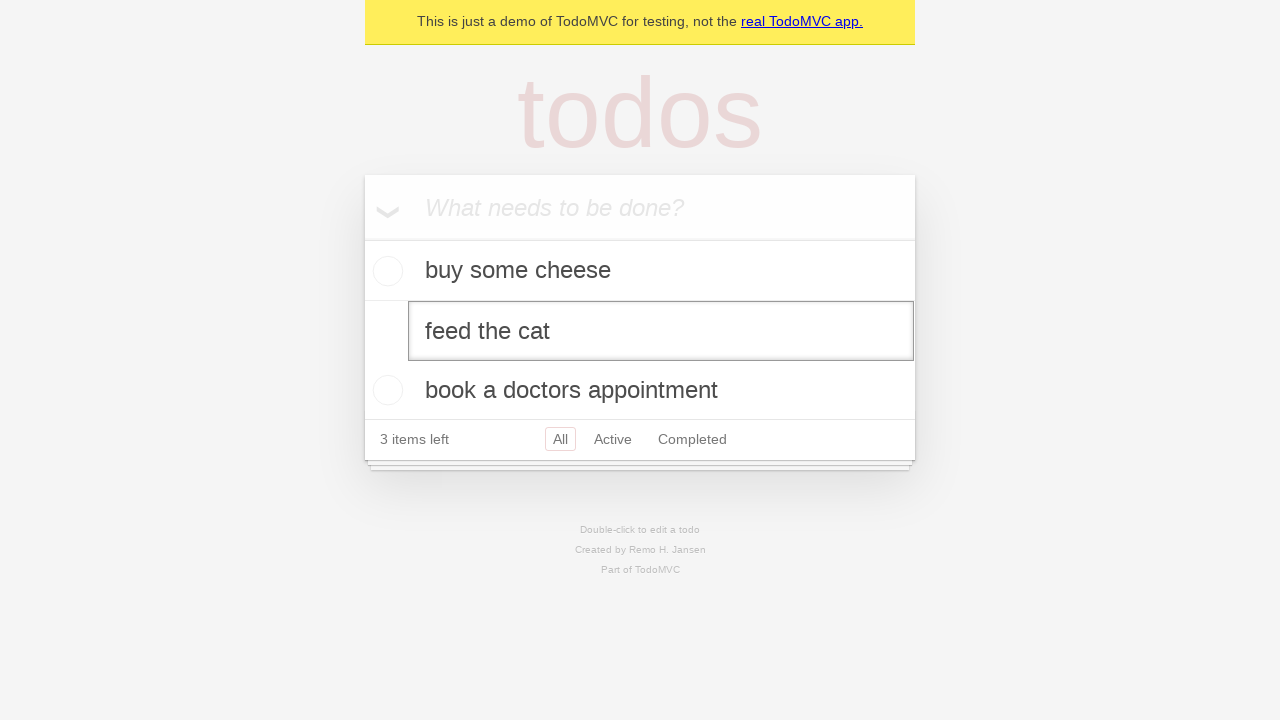

Filled edit field with 'buy some sausages' on .todo-list li >> nth=1 >> .edit
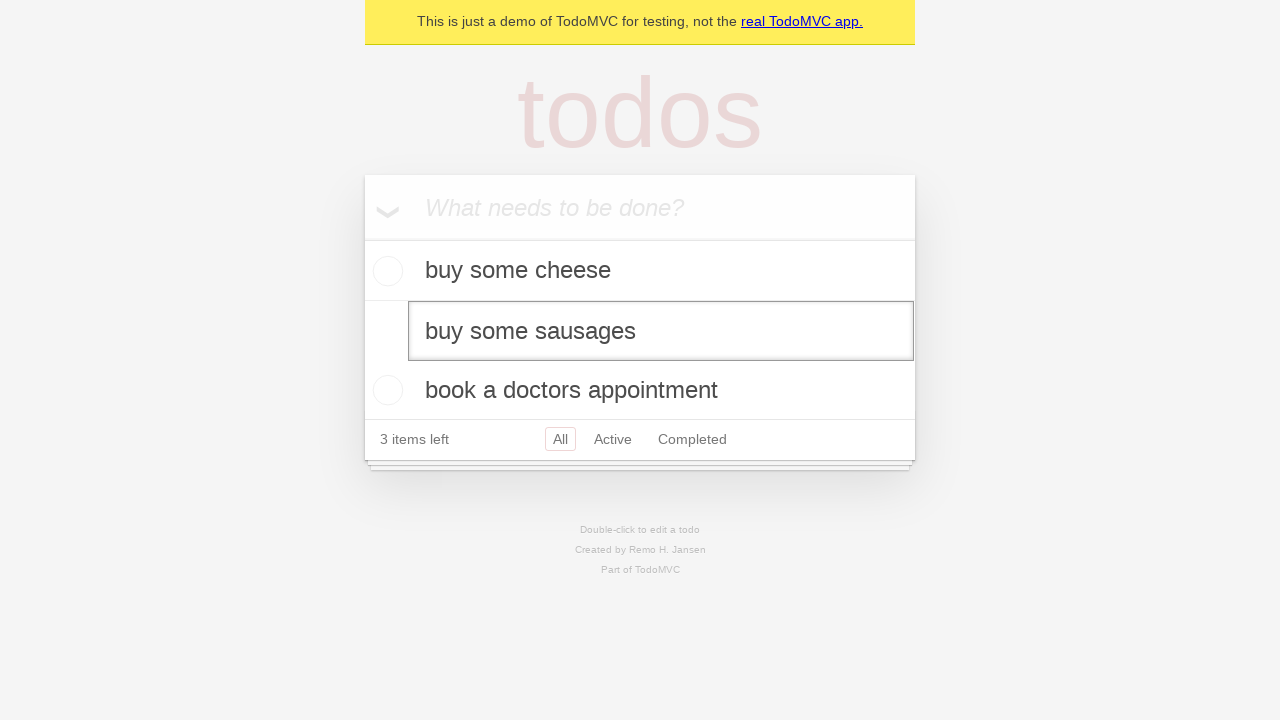

Pressed Escape to cancel edit and confirm changes were discarded on .todo-list li >> nth=1 >> .edit
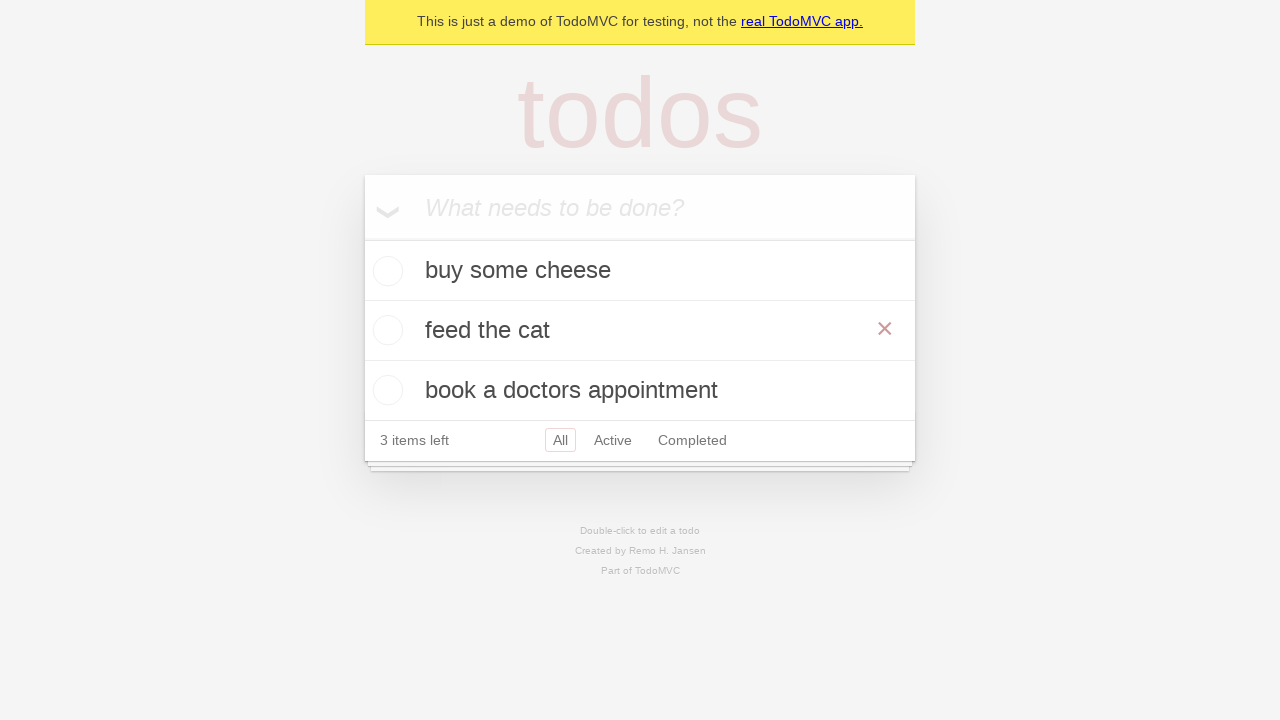

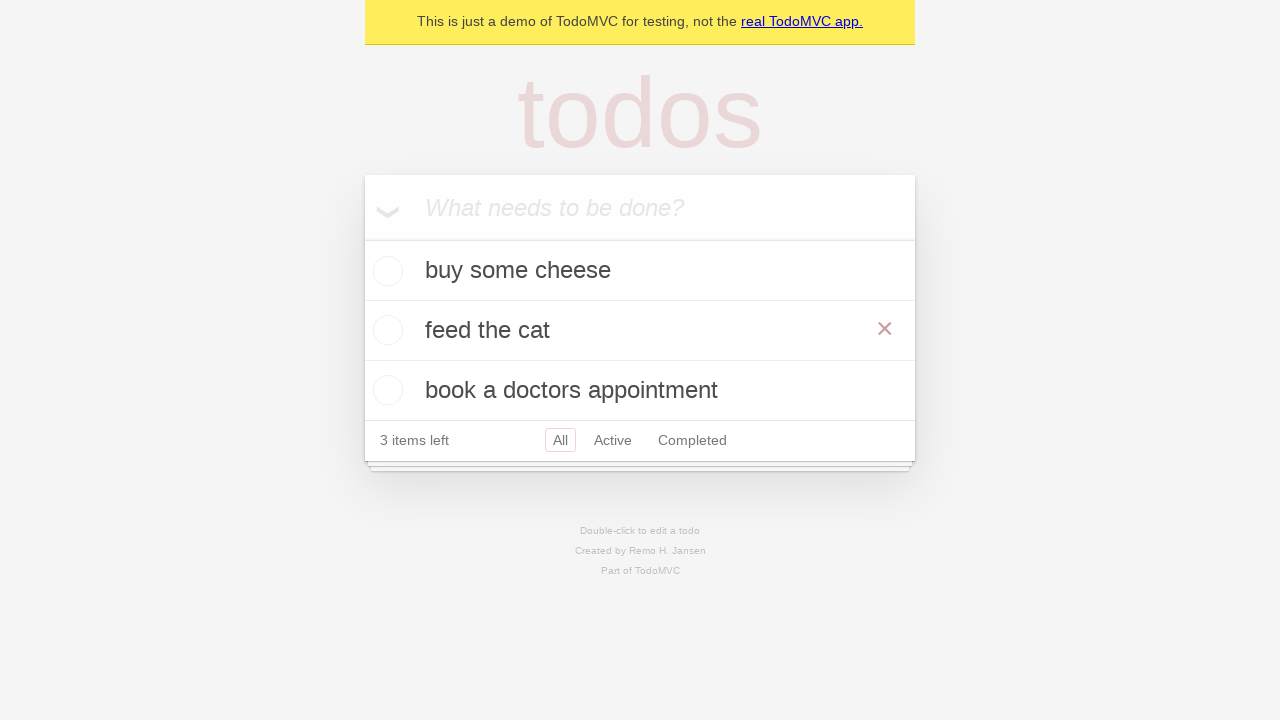